Tests file download functionality by clicking the download button and waiting for the download to complete

Starting URL: https://demoqa.com/upload-download

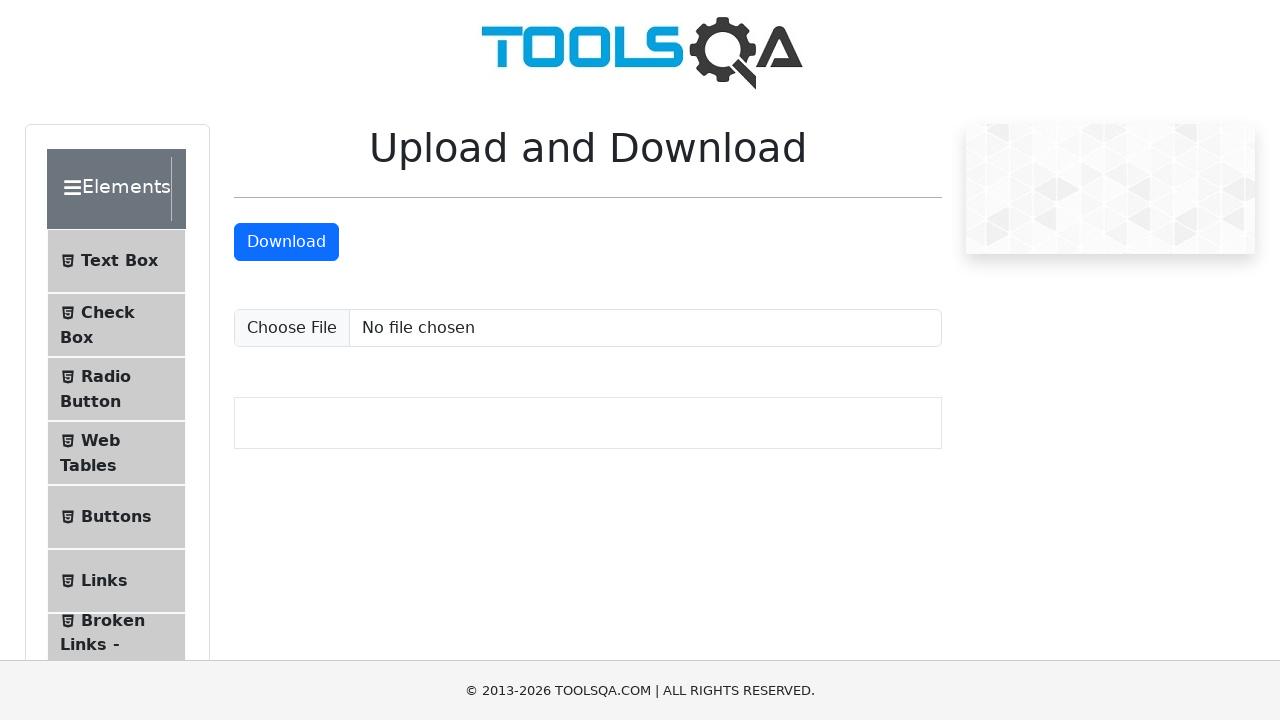

Clicked the Download button and waited for download to start at (286, 242) on internal:text="Download"i >> nth=-1
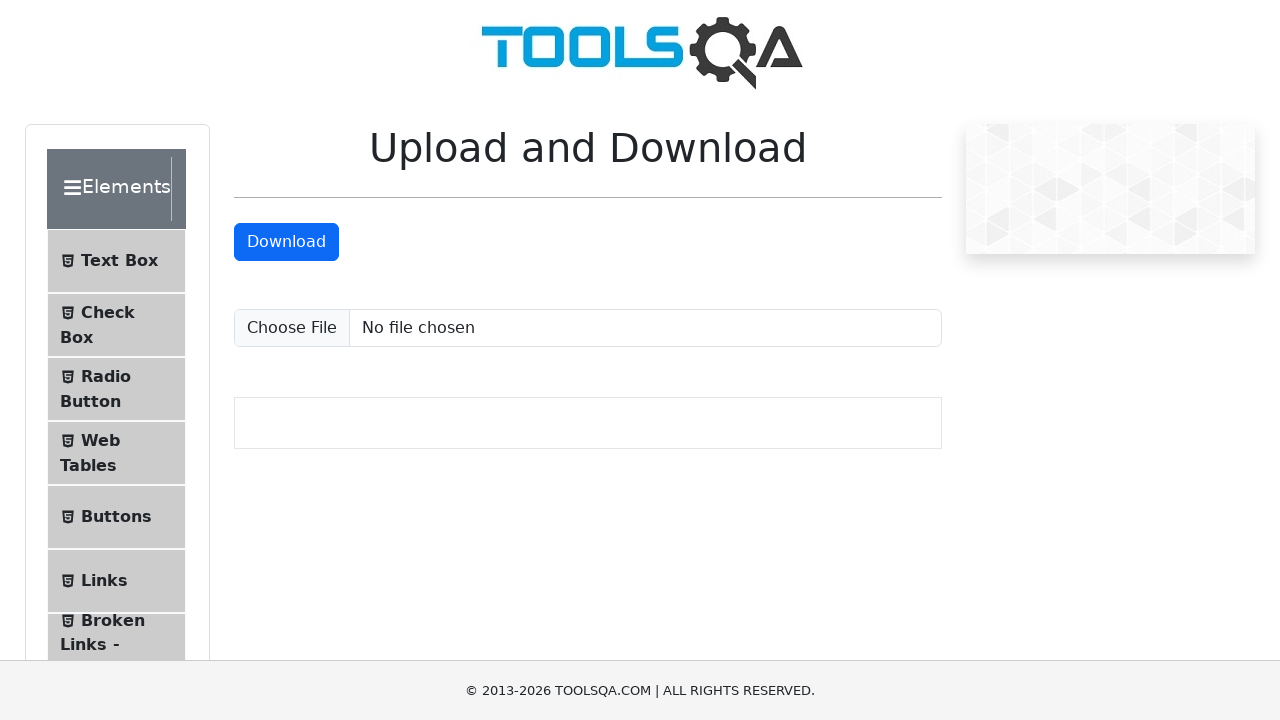

Retrieved download object after download completed
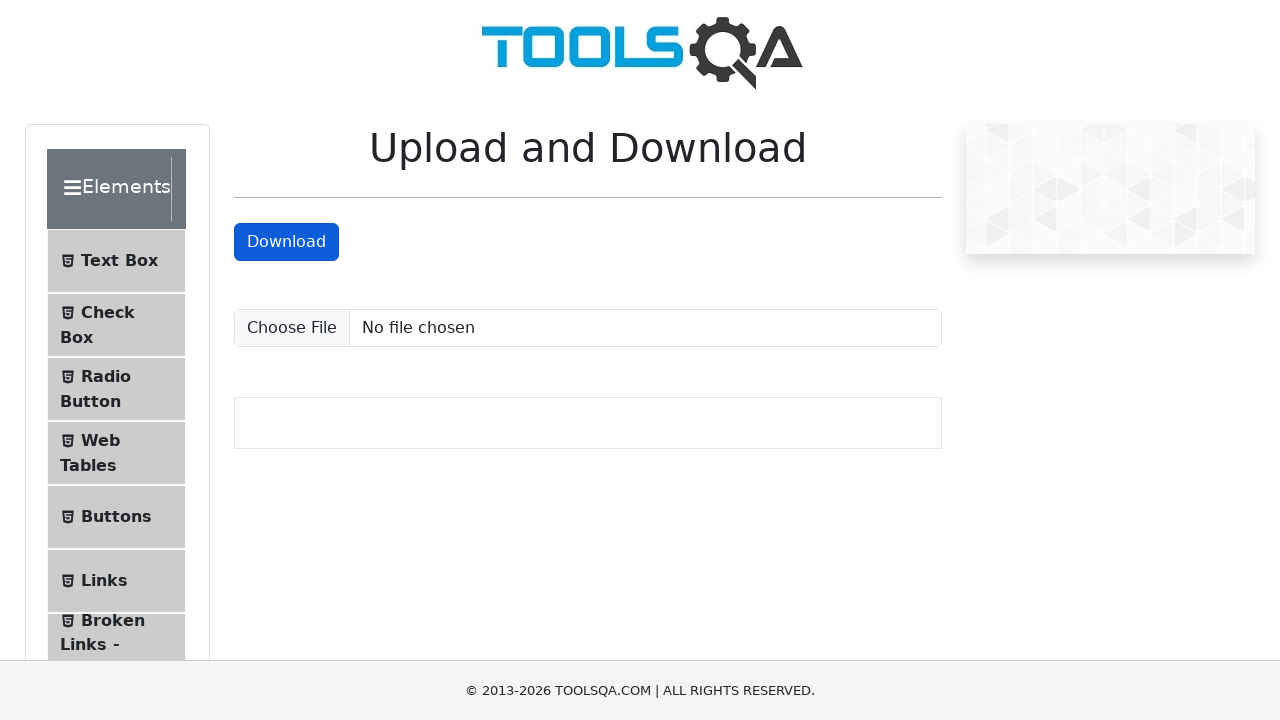

Obtained the file path of the downloaded file
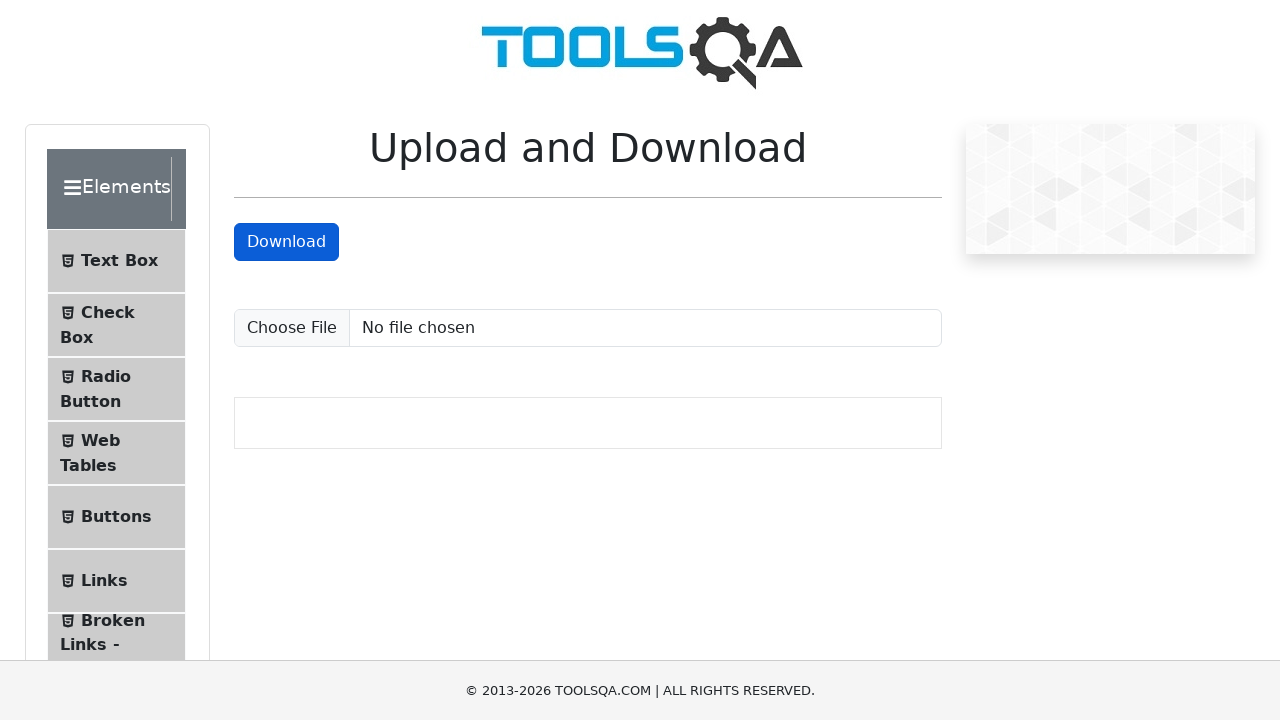

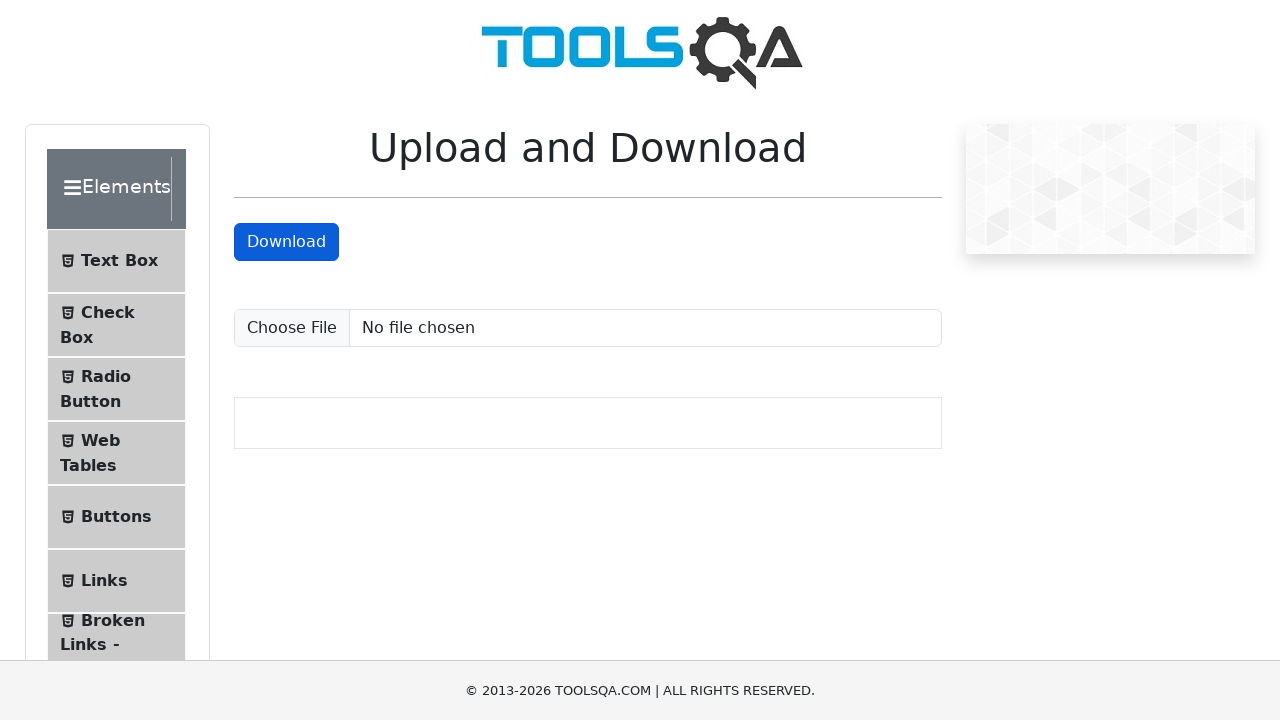